Tests a custom dropdown (non-select tag) by clicking to open it and selecting "japan" from the available options

Starting URL: https://syntaxprojects.com/no-select-tag-dropdown-demo.php#

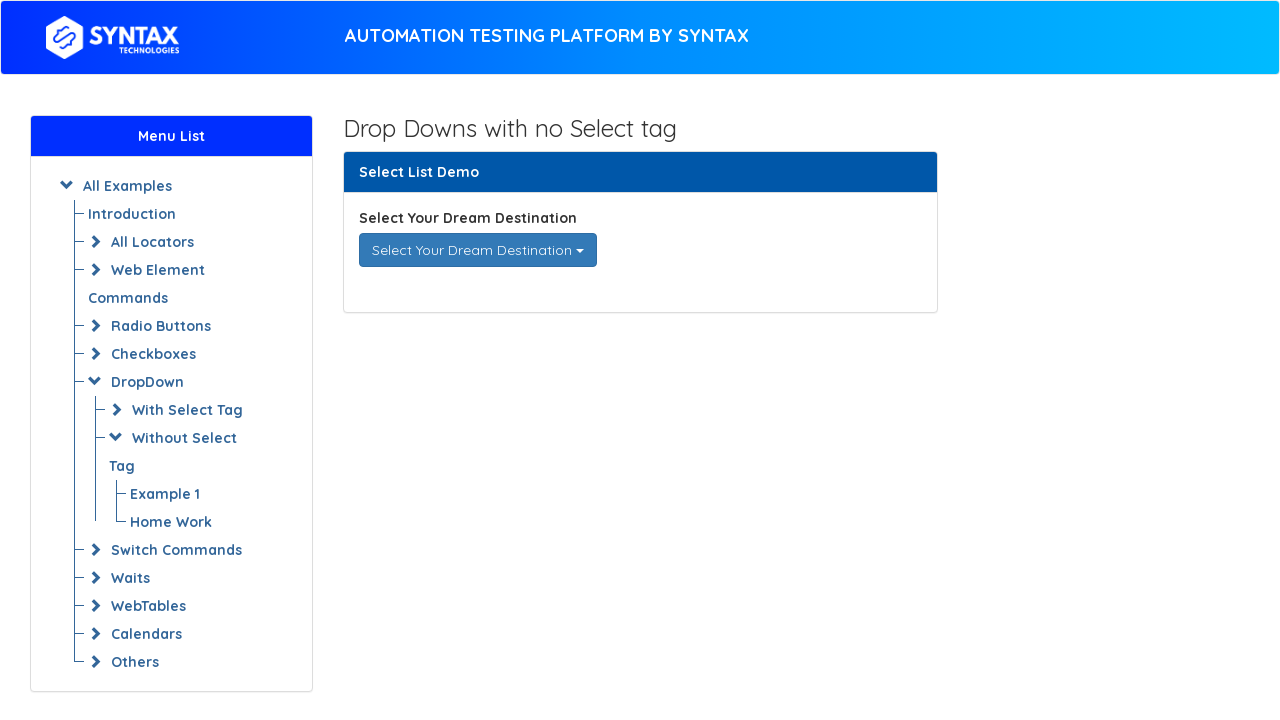

Clicked custom dropdown to open it at (478, 250) on div[data-toggle='dropdown']
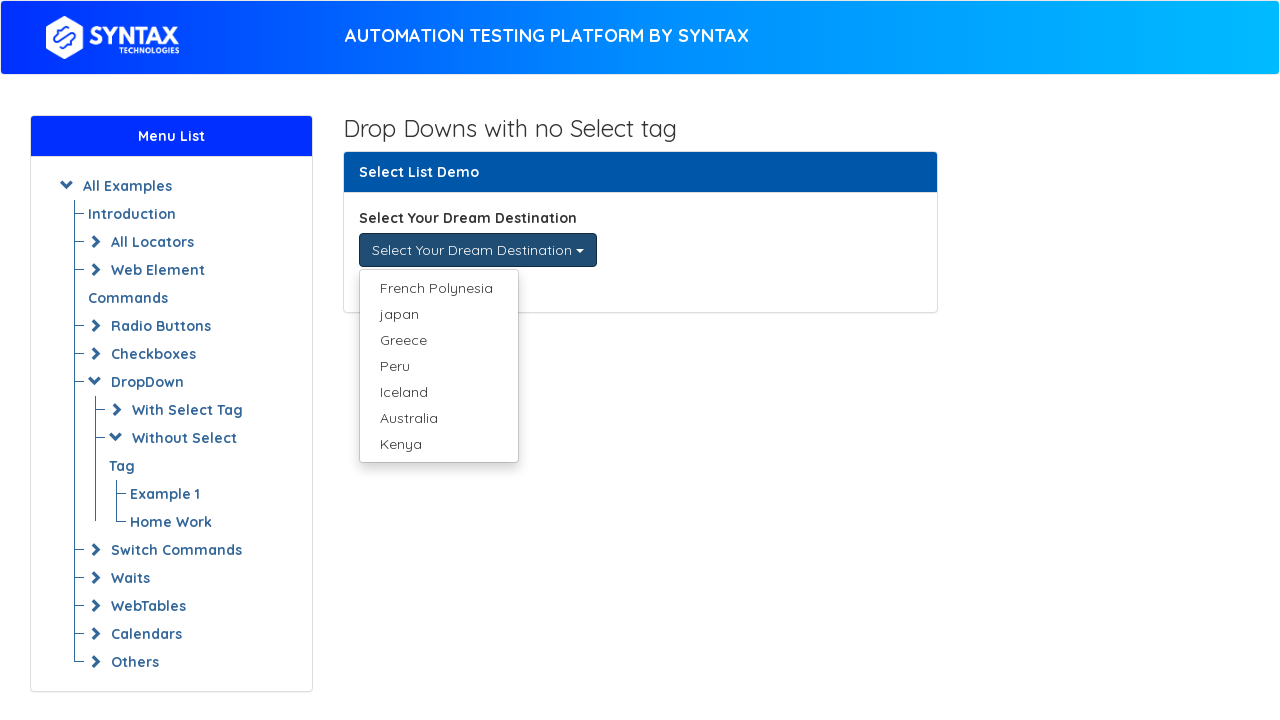

Dropdown options loaded and became visible
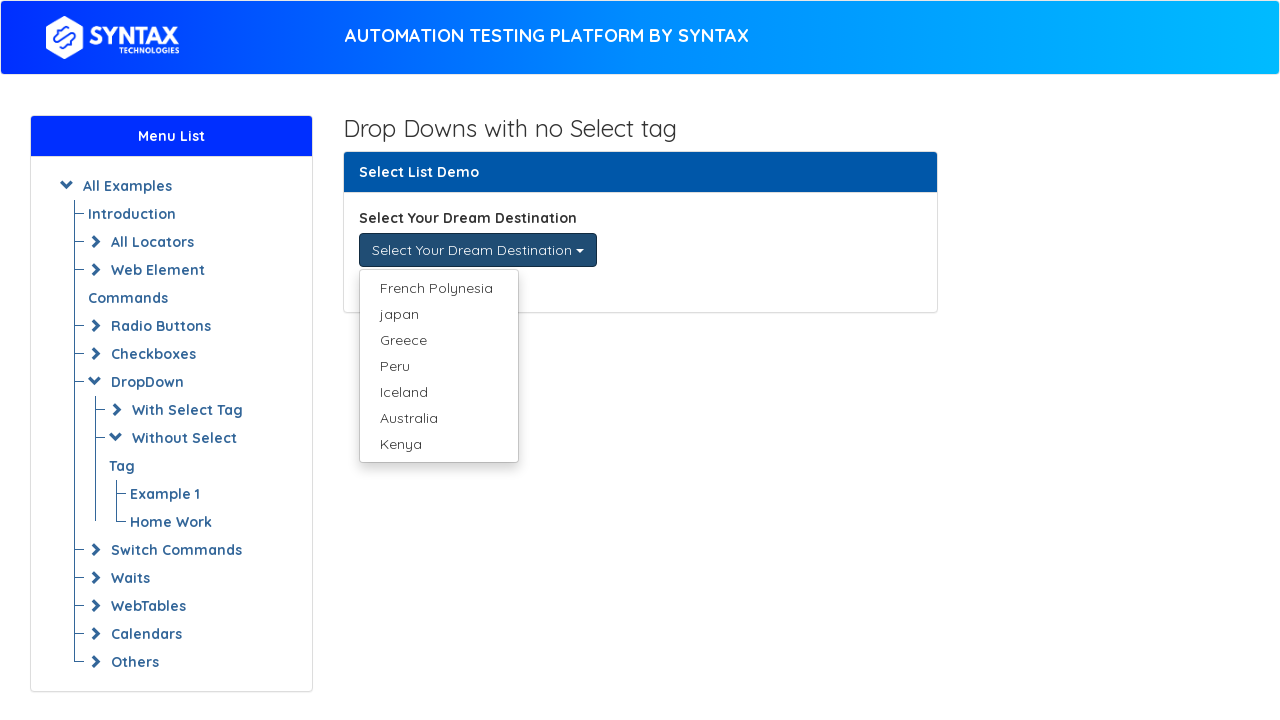

Selected 'japan' from dropdown options at (438, 314) on ul.dropdown-menu li a:text('japan')
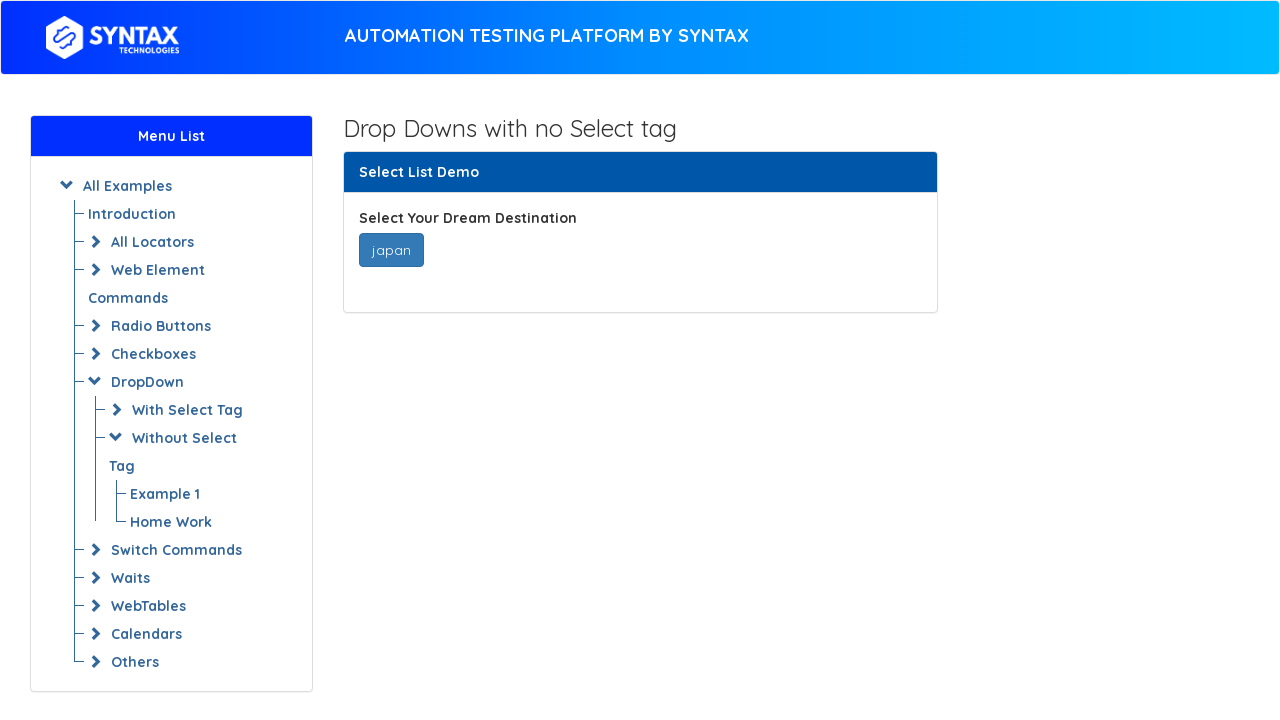

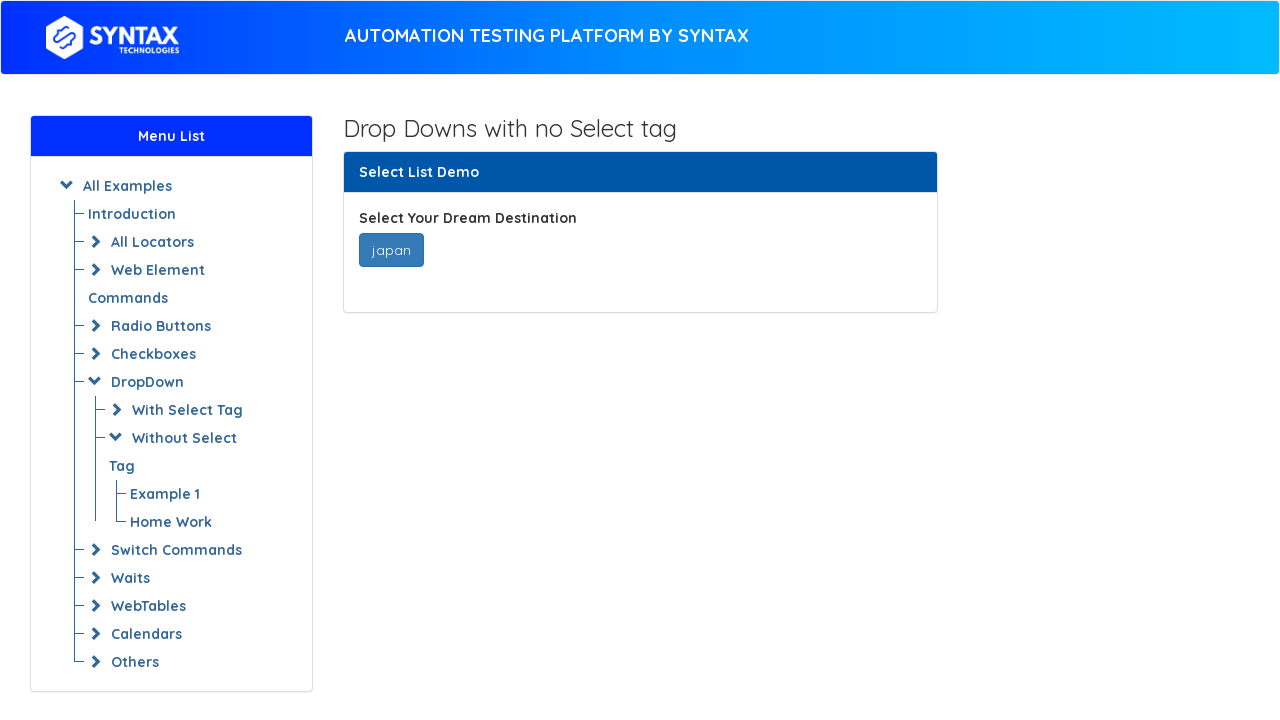